Tests JavaScript alert box handling by triggering an alert and accepting it

Starting URL: https://www.lambdatest.com/selenium-playground/javascript-alert-box-demo

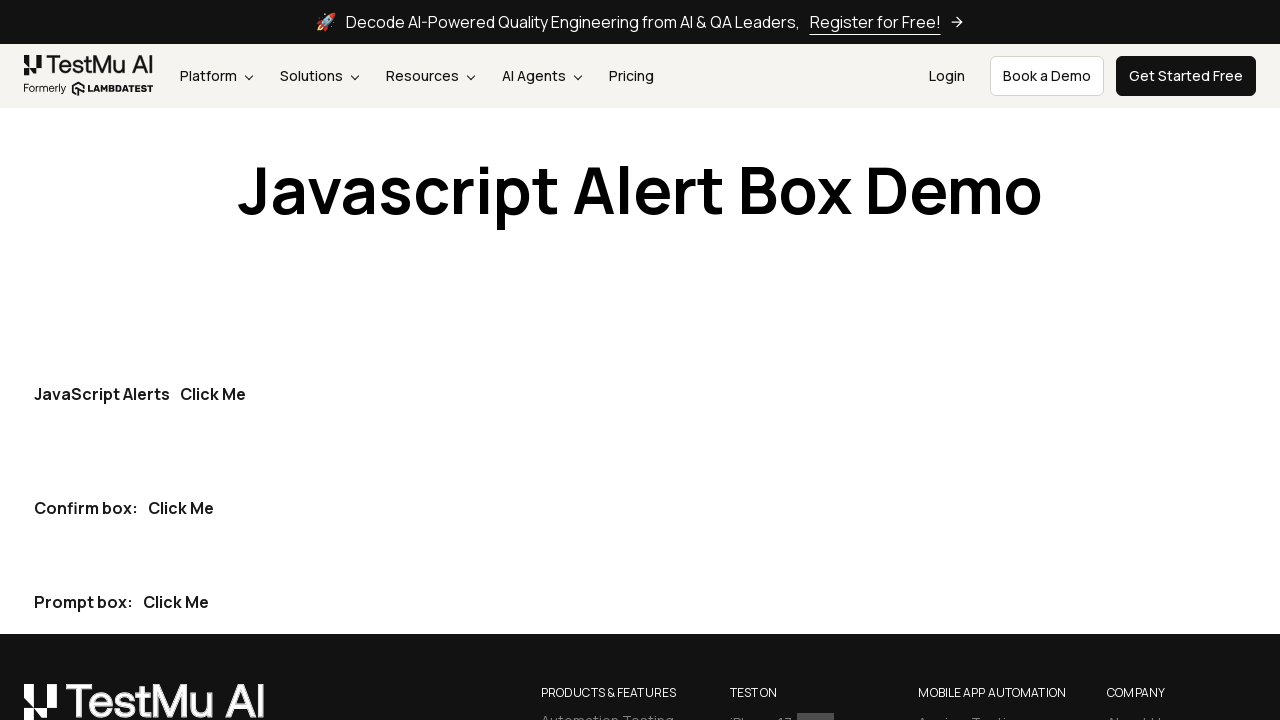

Set up event listener to automatically accept dialogs
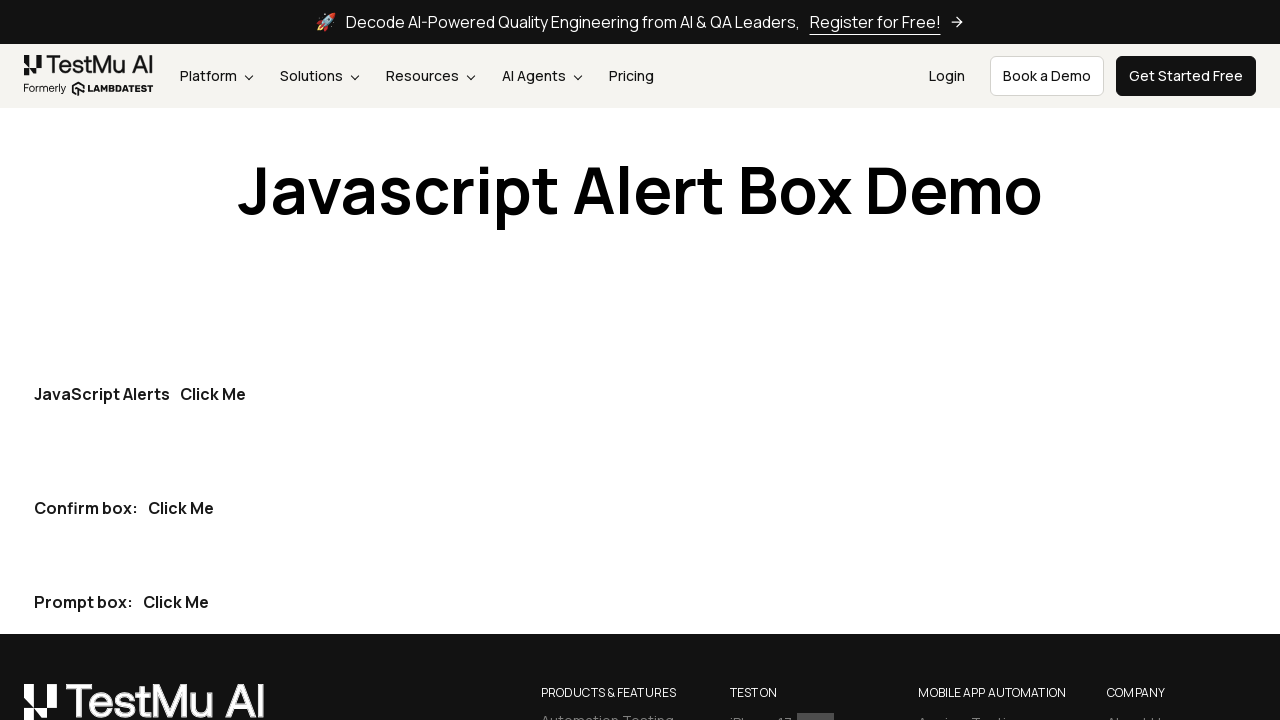

Clicked the first 'Click Me' button to trigger JavaScript alert box at (213, 394) on button:has-text('Click Me') >> nth=0
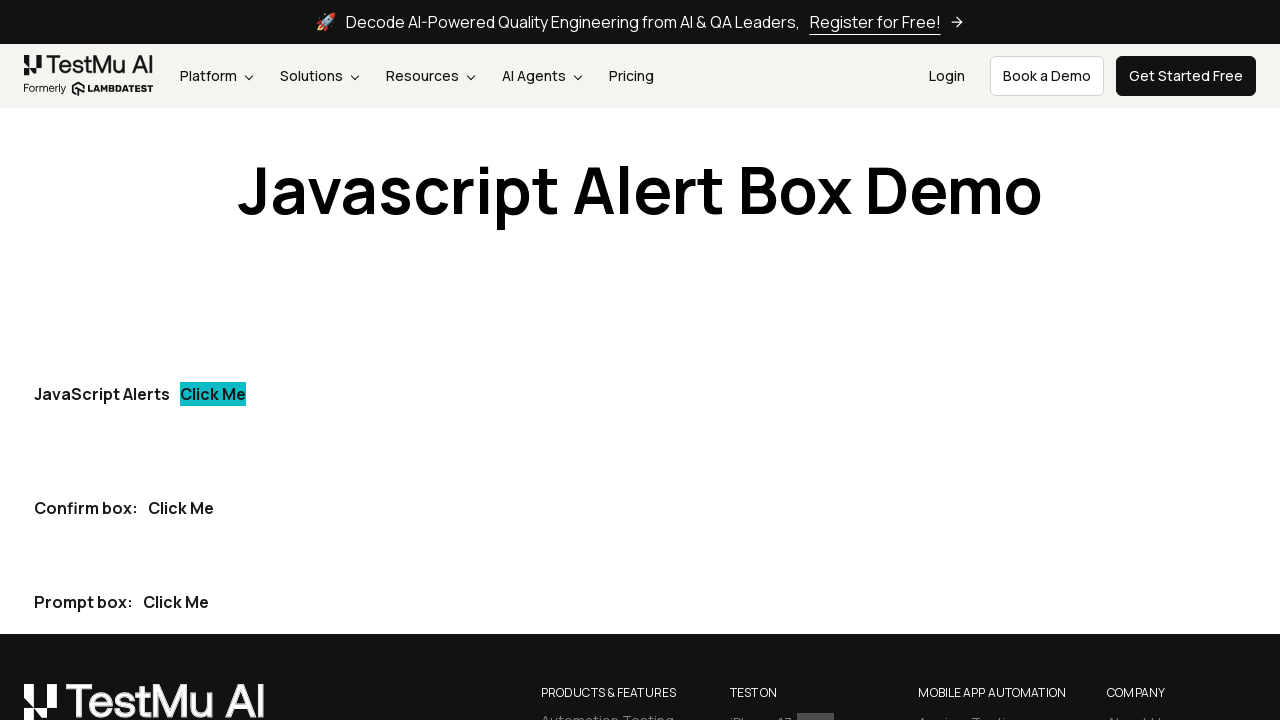

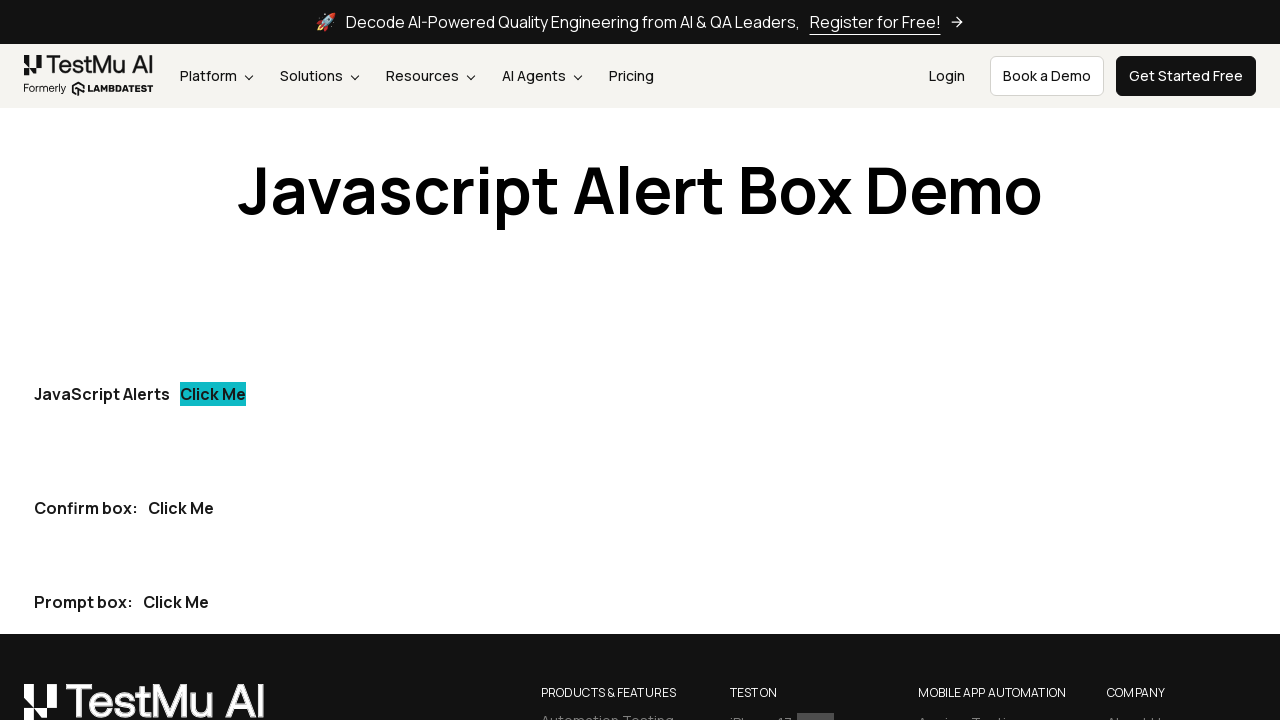